Tests the password reset functionality by entering an invalid username and verifying the error message

Starting URL: https://login1.nextbasecrm.com/?forgot_password=yes

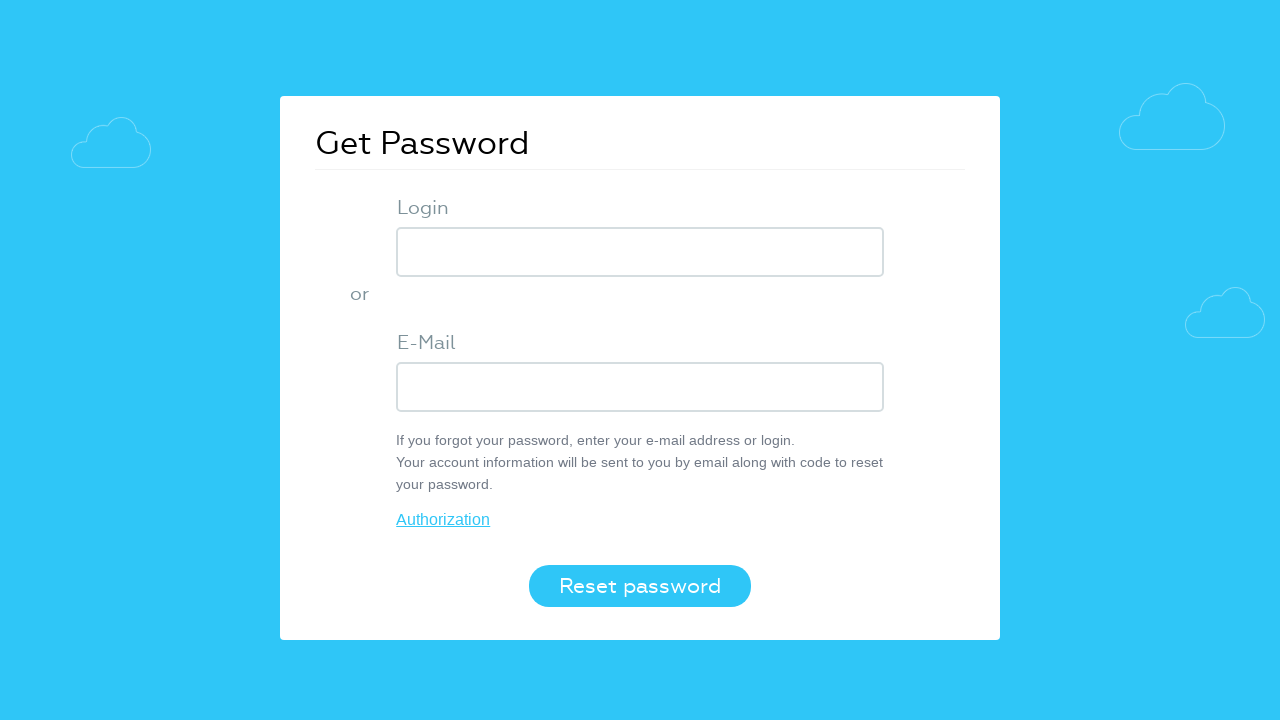

Entered invalid username 'invaliduser123' in the login field on input[name='USER_LOGIN']
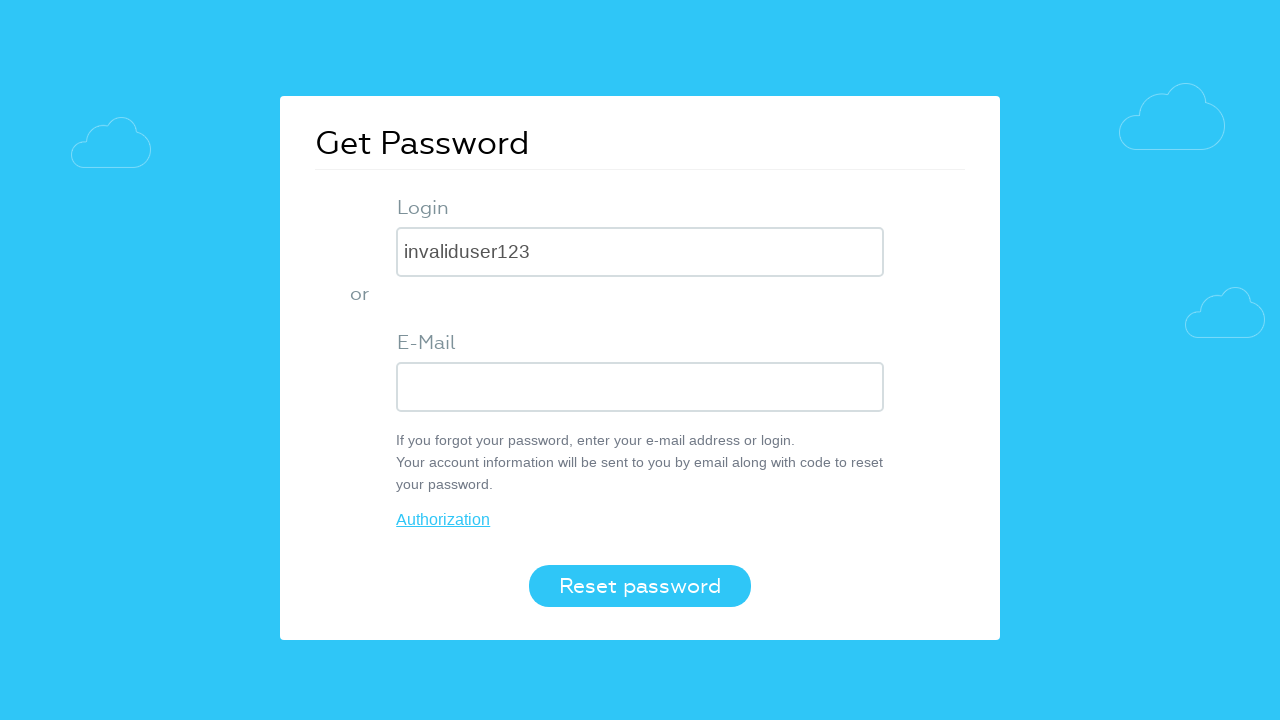

Clicked the reset/submit button at (640, 586) on .login-btn
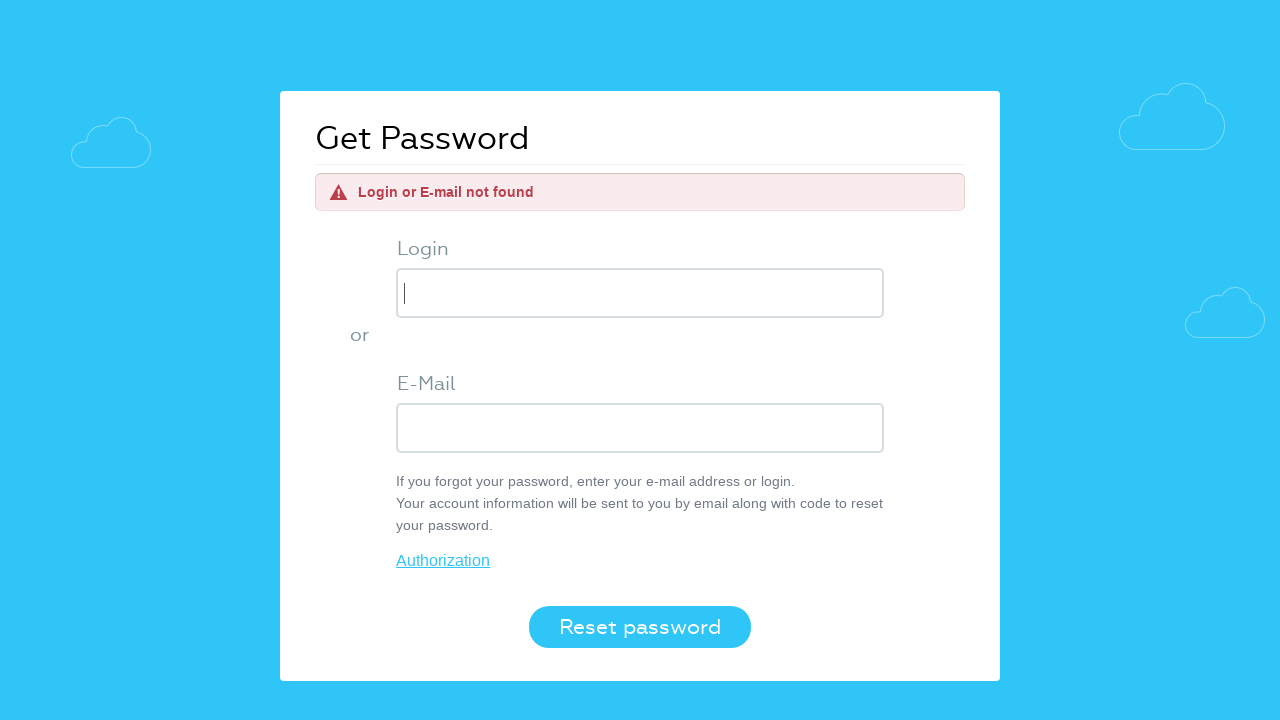

Error message appeared on the page
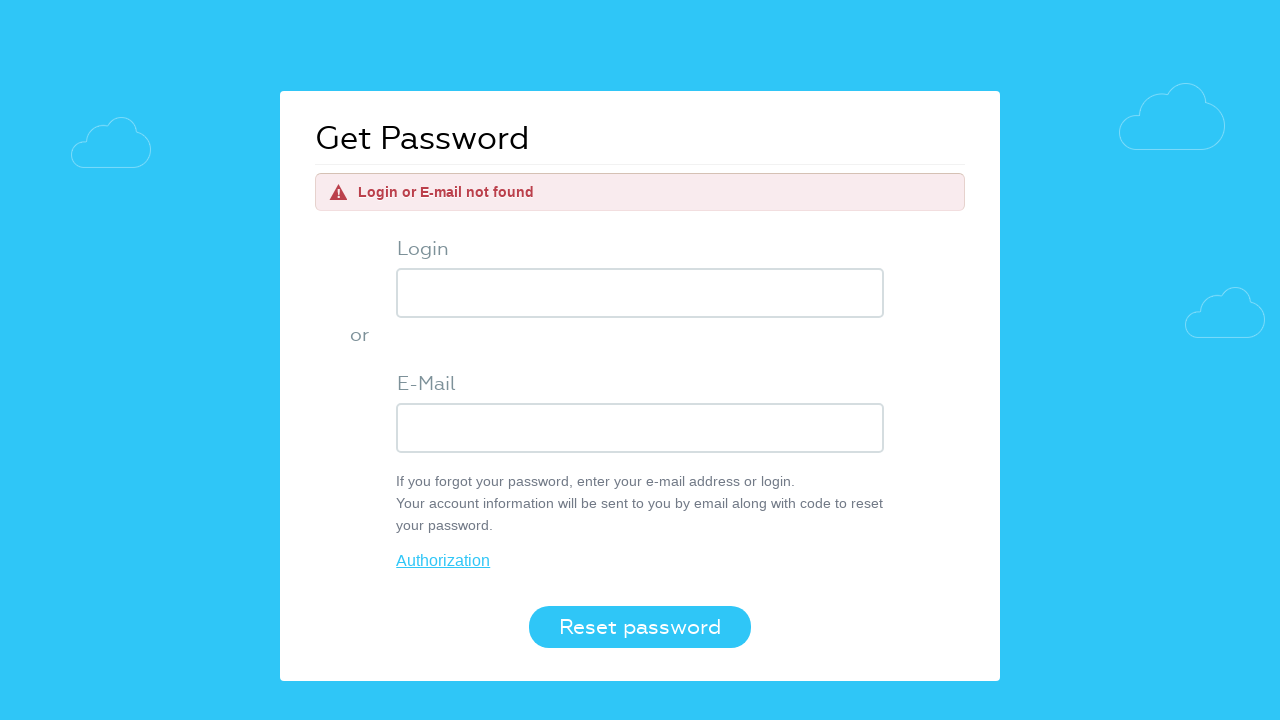

Verified error message text is 'Login or E-mail not found'
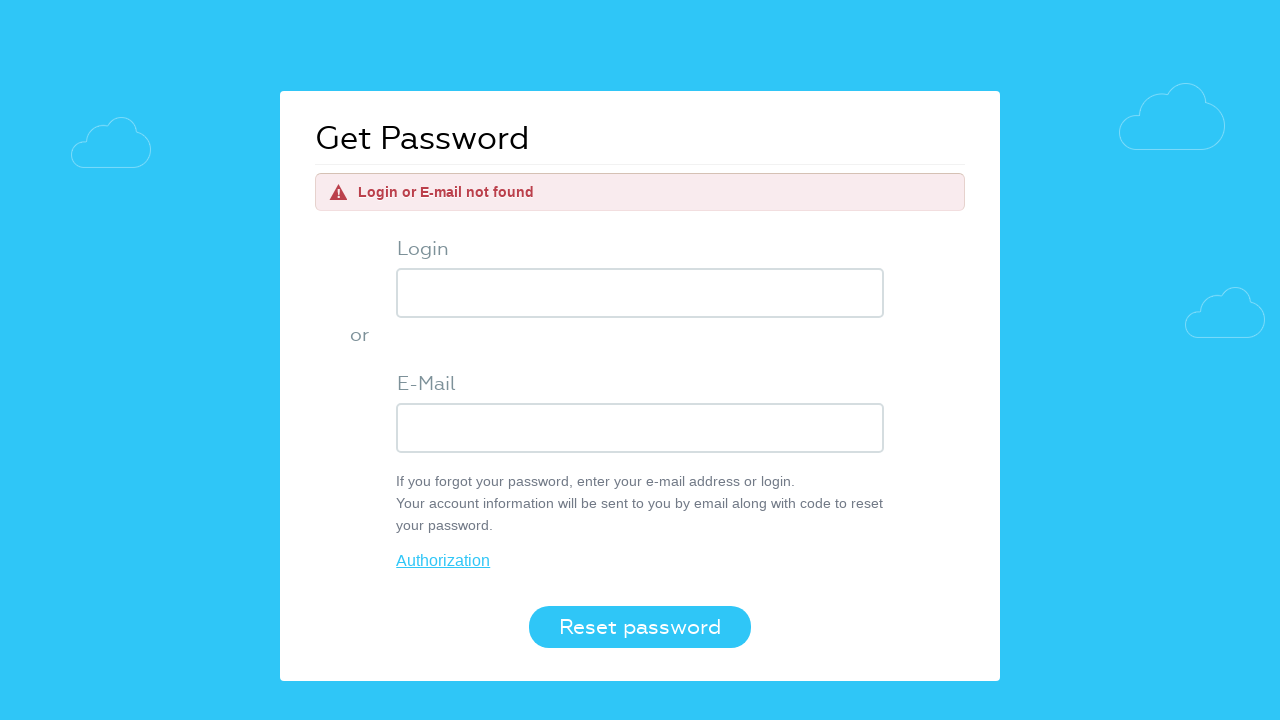

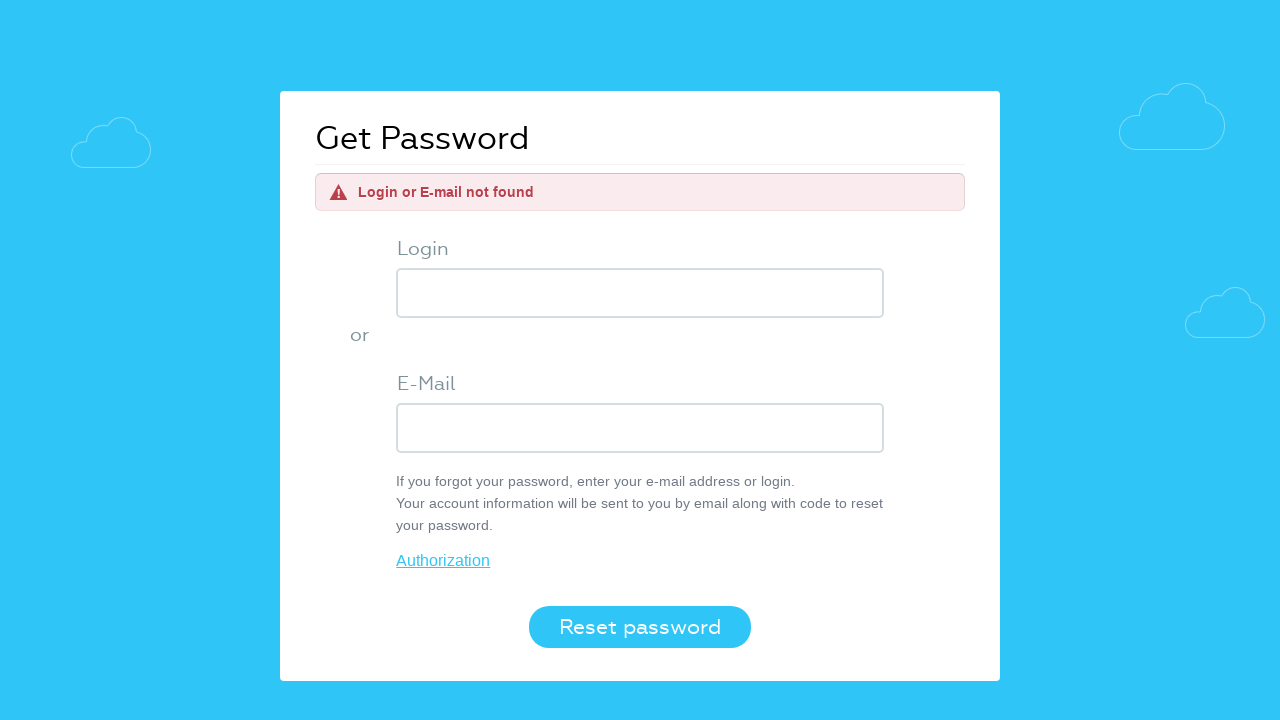